Tests drag and drop functionality by dragging an element from source to target location on jQuery UI demo page

Starting URL: https://jqueryui.com/resources/demos/droppable/default.html

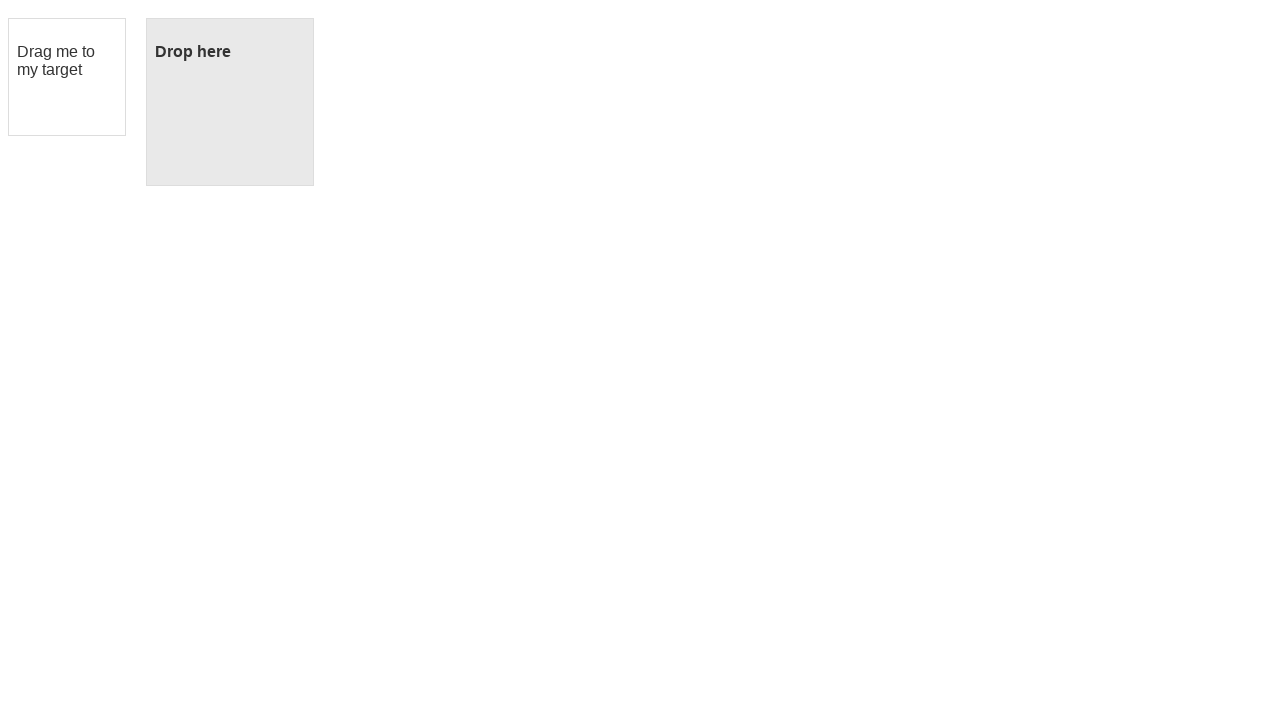

Located draggable source element 'Drag me to my target'
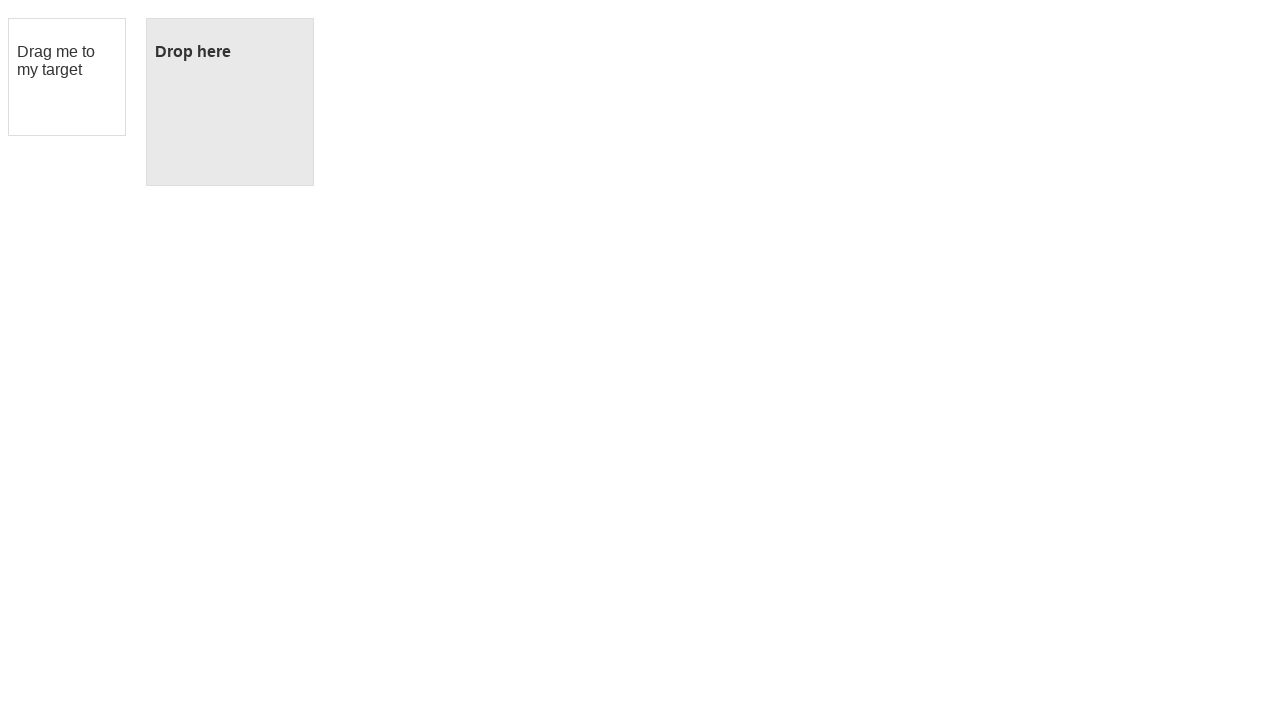

Located droppable target element 'Drop here'
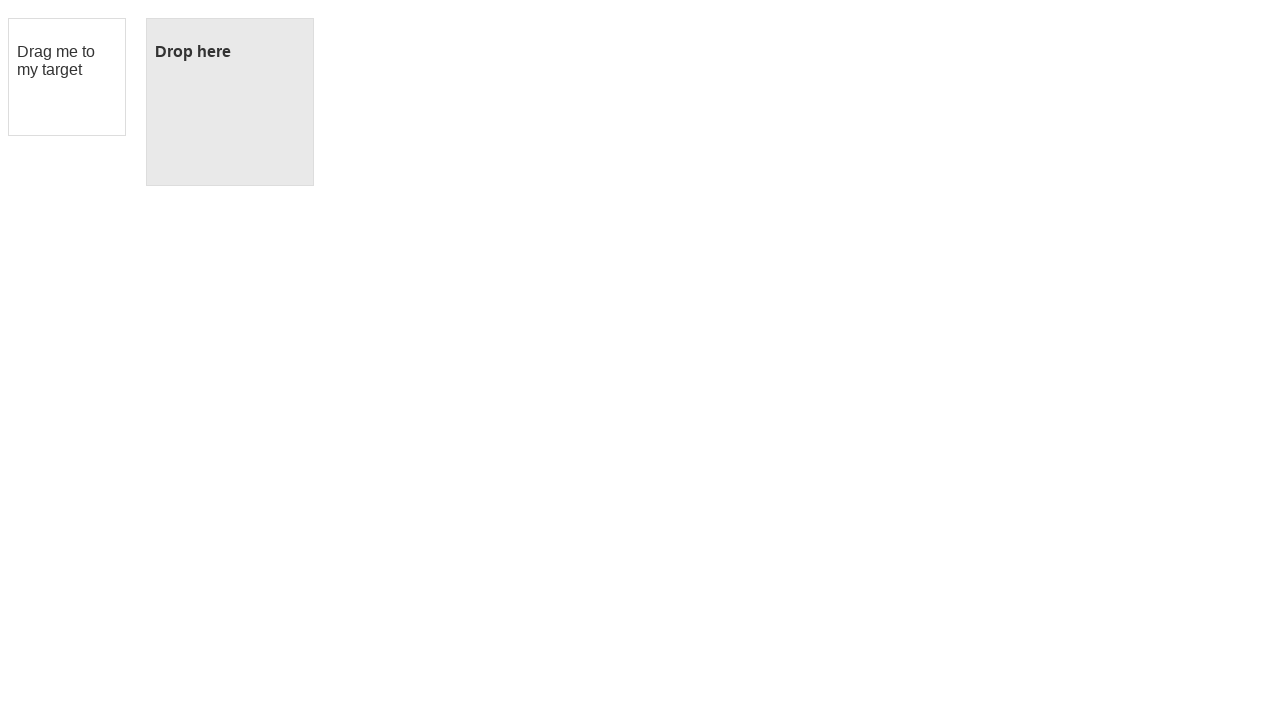

Dragged source element to target location at (230, 52)
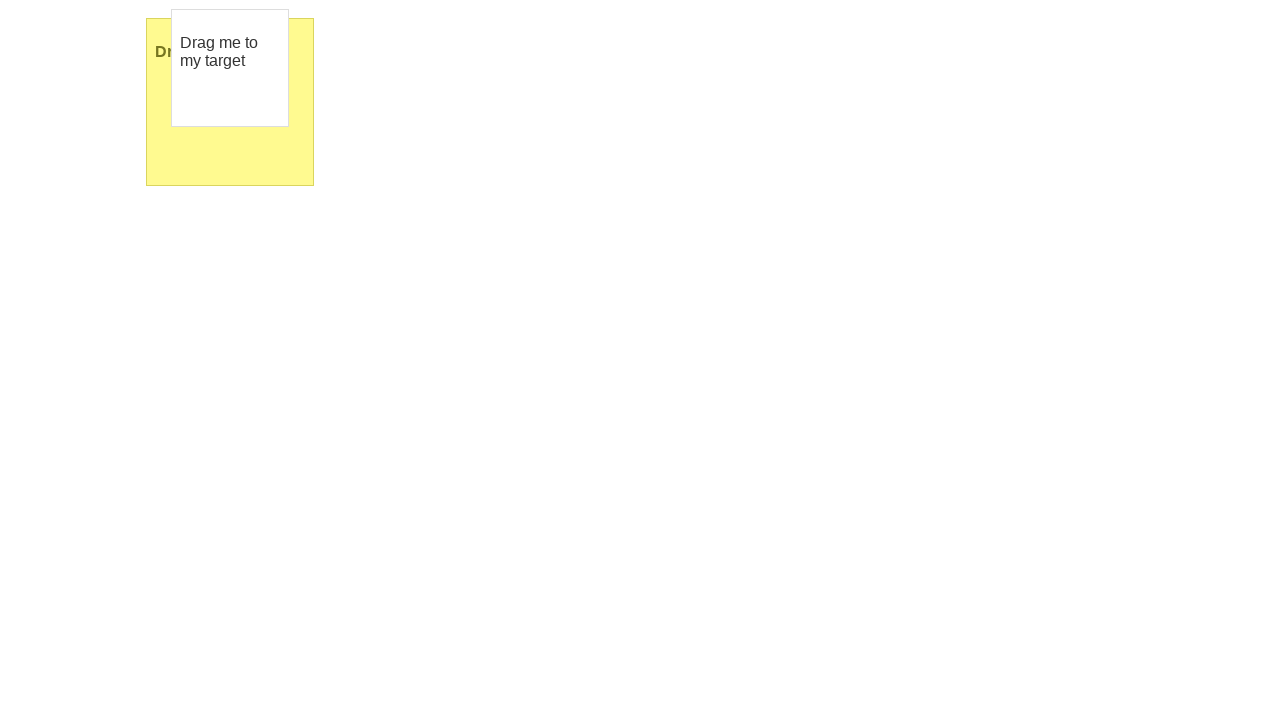

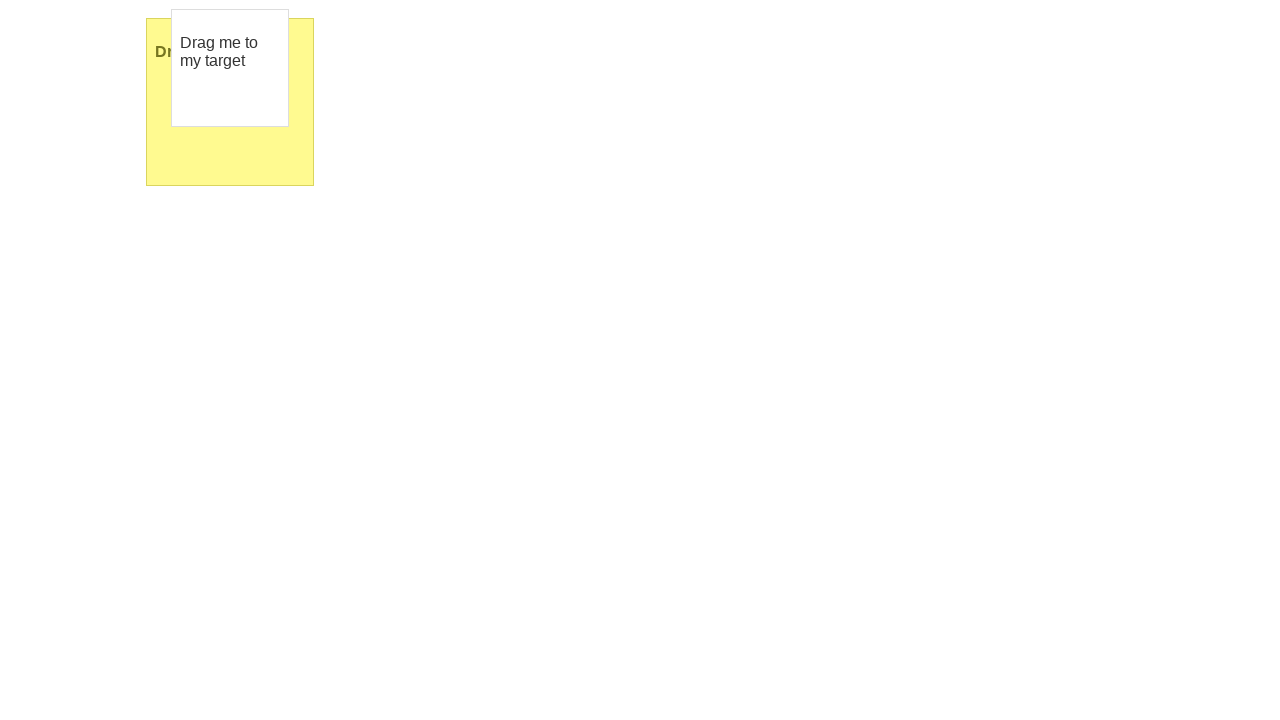